Tests alert handling by clicking a prompt button, entering text in the alert, and accepting it

Starting URL: https://letcode.in/alert

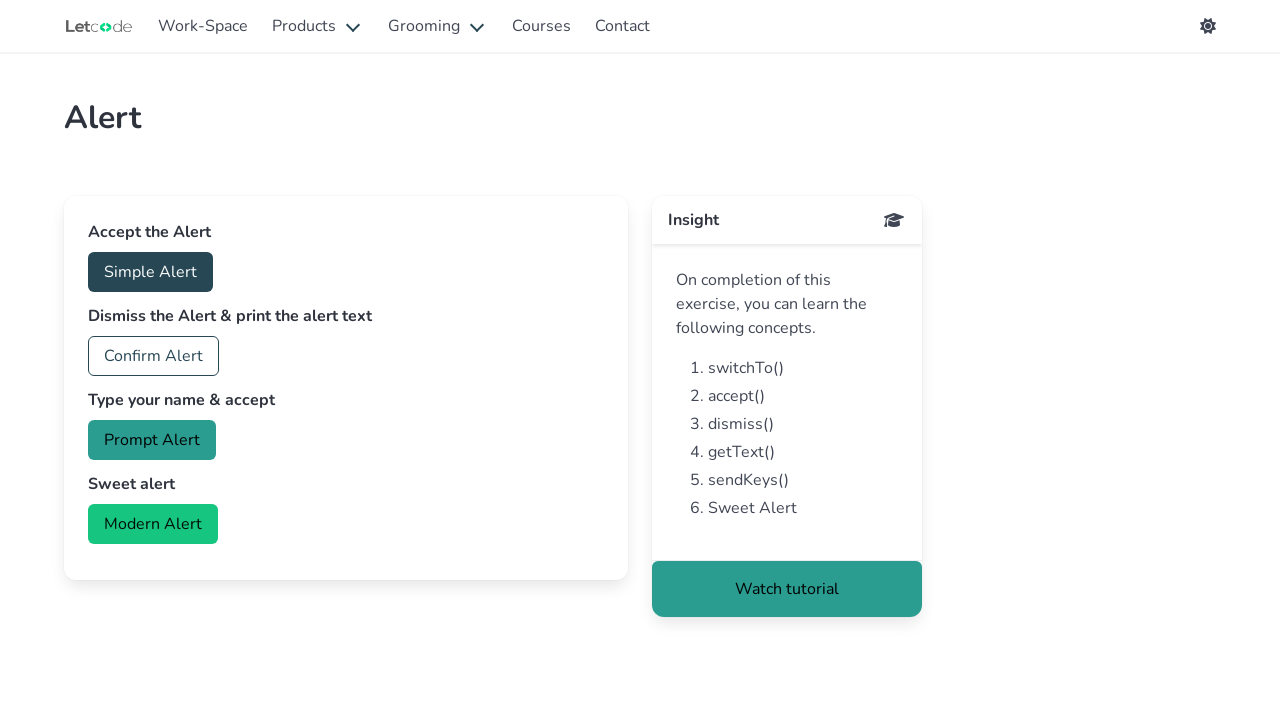

Clicked prompt button to trigger alert dialog at (152, 440) on #prompt
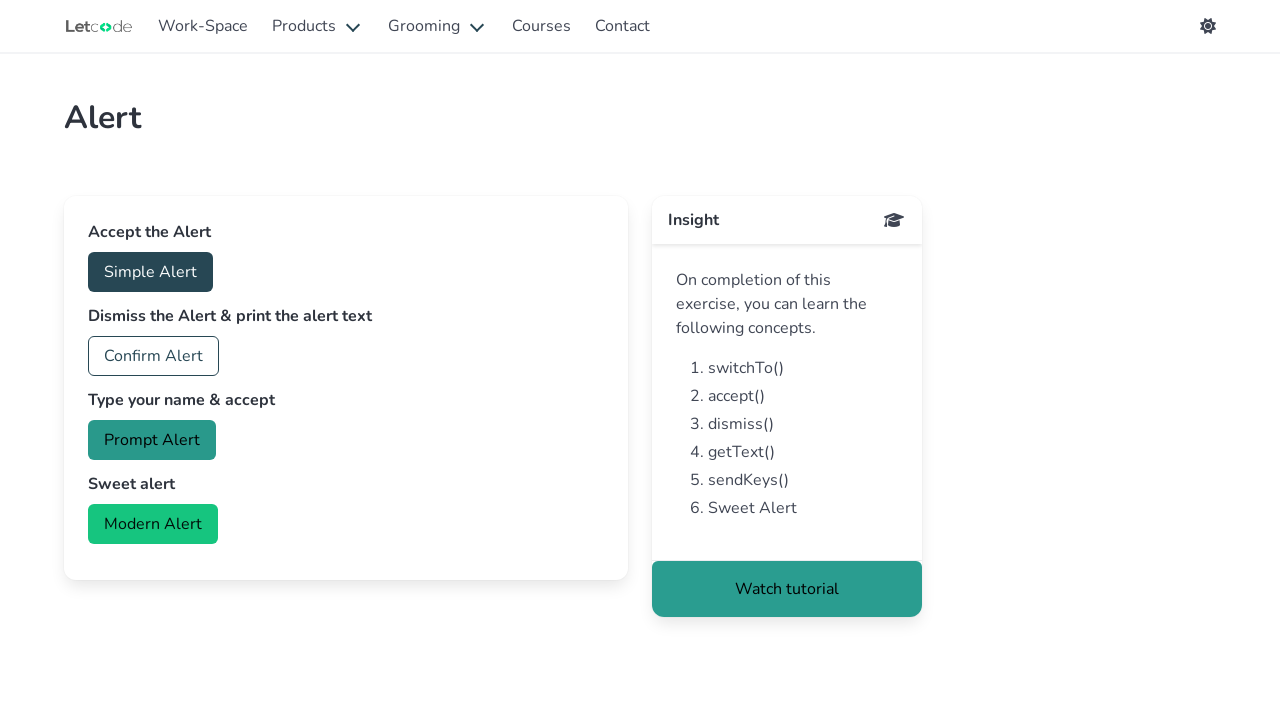

Set up dialog handler to accept alert with text 'Noob Coder'
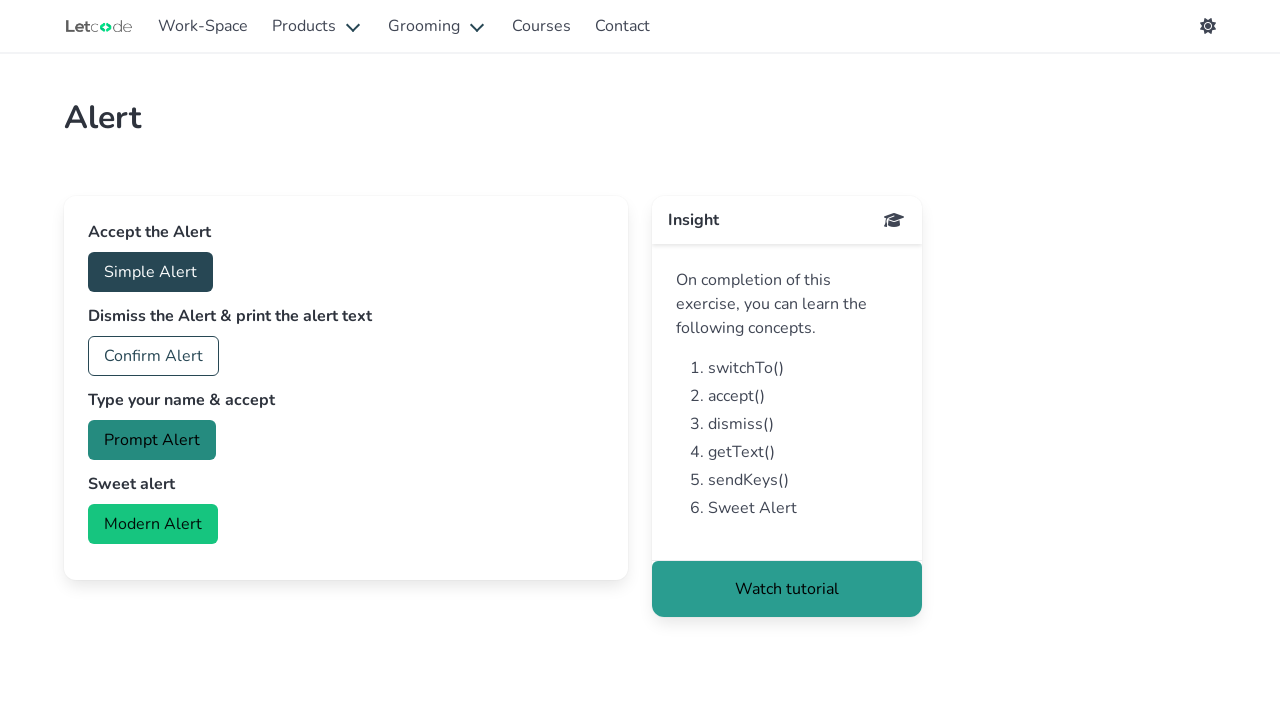

Clicked prompt button to trigger alert and test handler acceptance at (152, 440) on #prompt
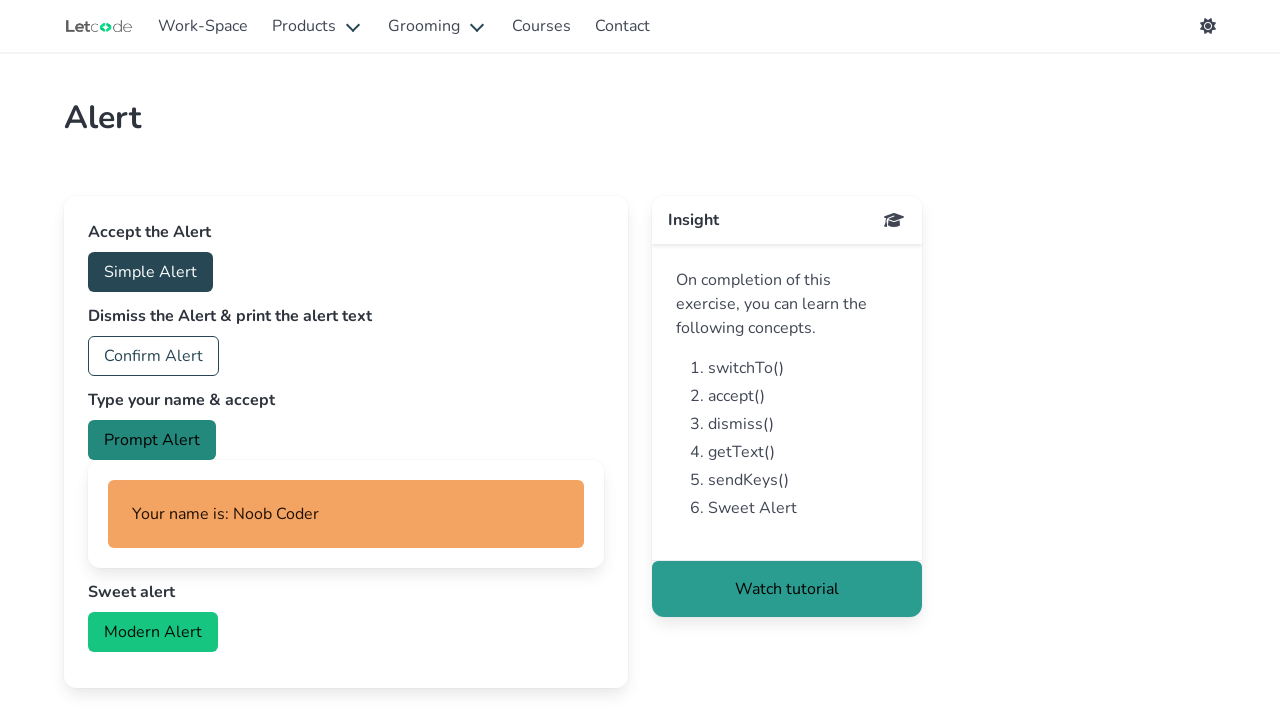

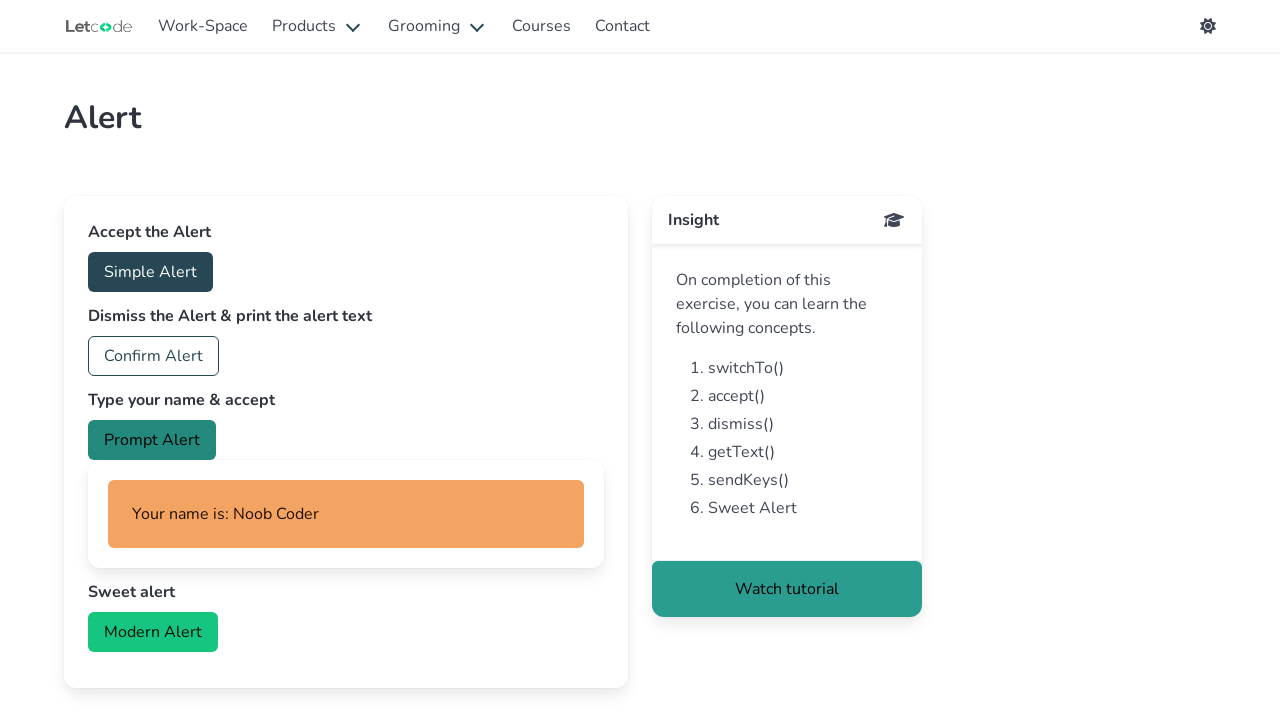